Tests basic iframe navigation by clicking a run button, switching between nested iframes, and verifying text content at different iframe levels

Starting URL: https://seleniumbase.io/w3schools/iframes.html

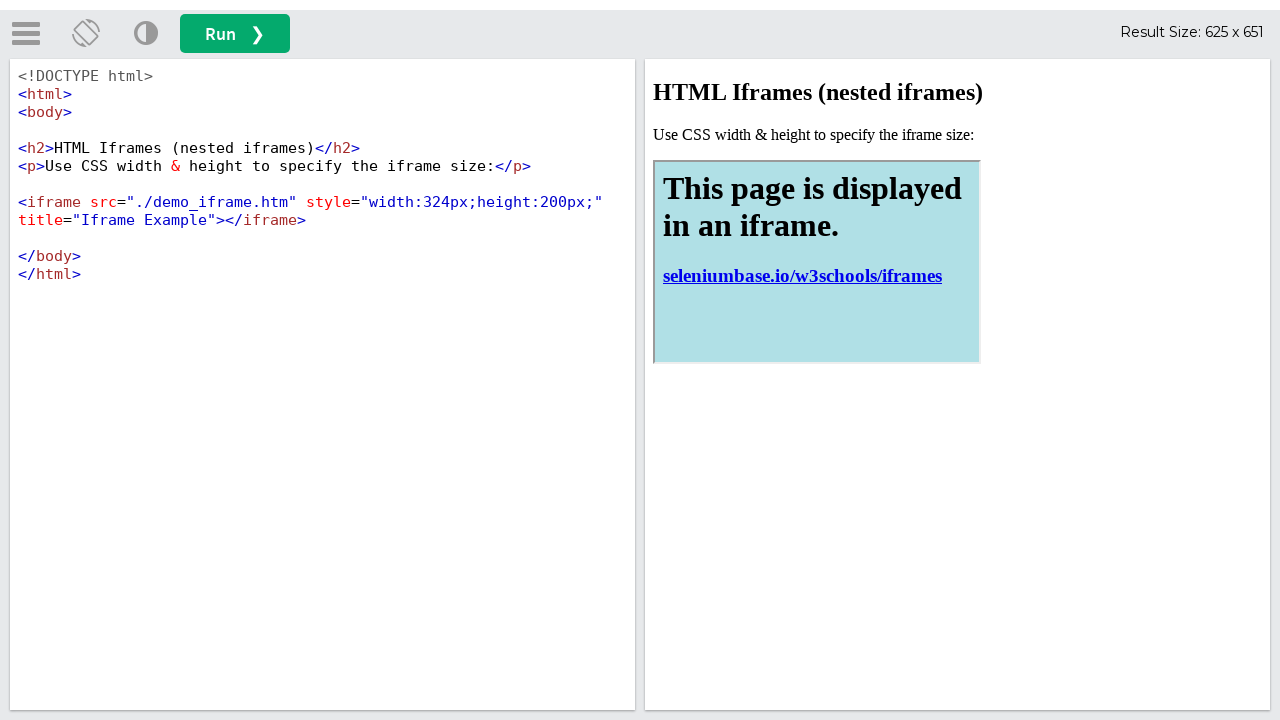

Clicked run button to execute iframe example at (235, 34) on button#runbtn
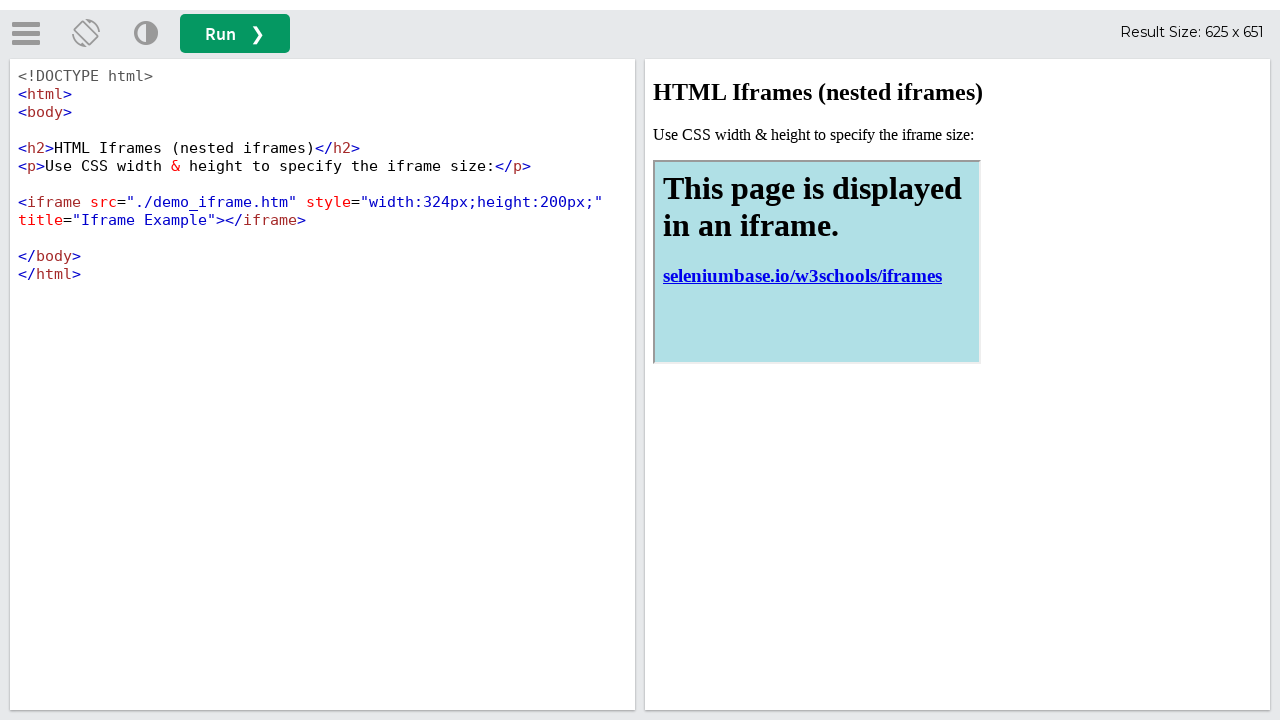

Located first iframe (#iframeResult)
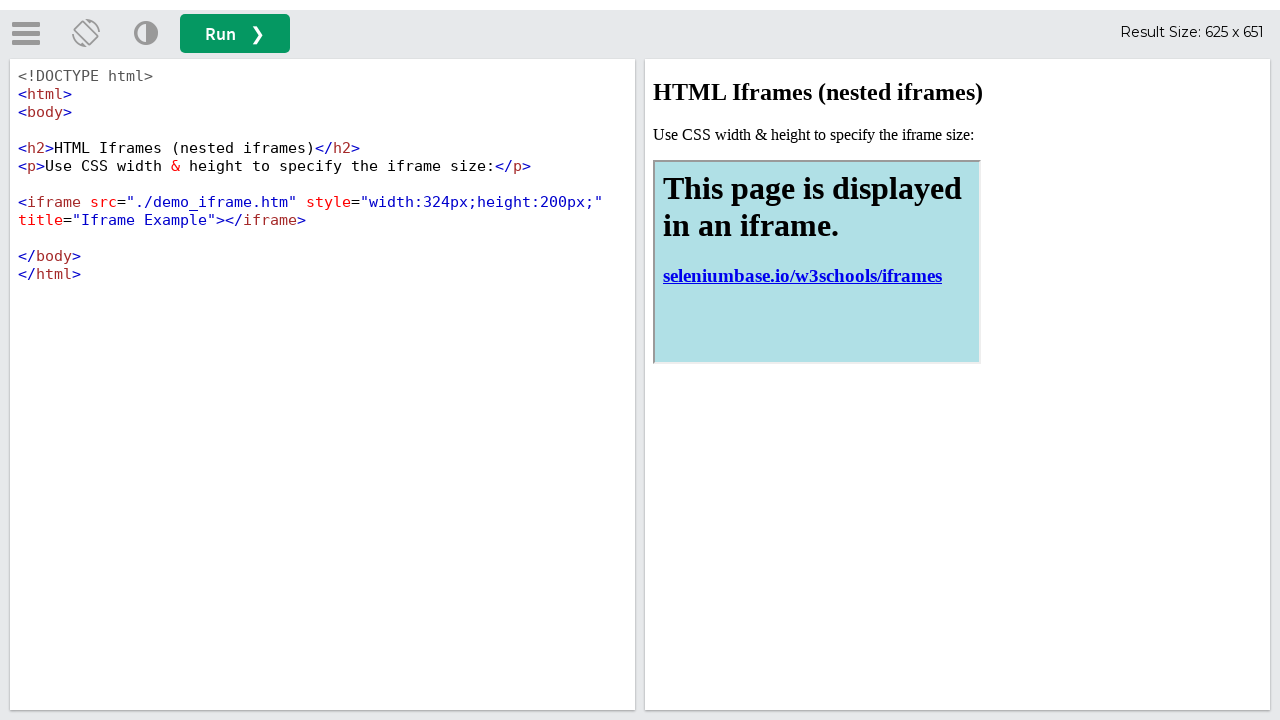

Waited for h2 element in first iframe to be available
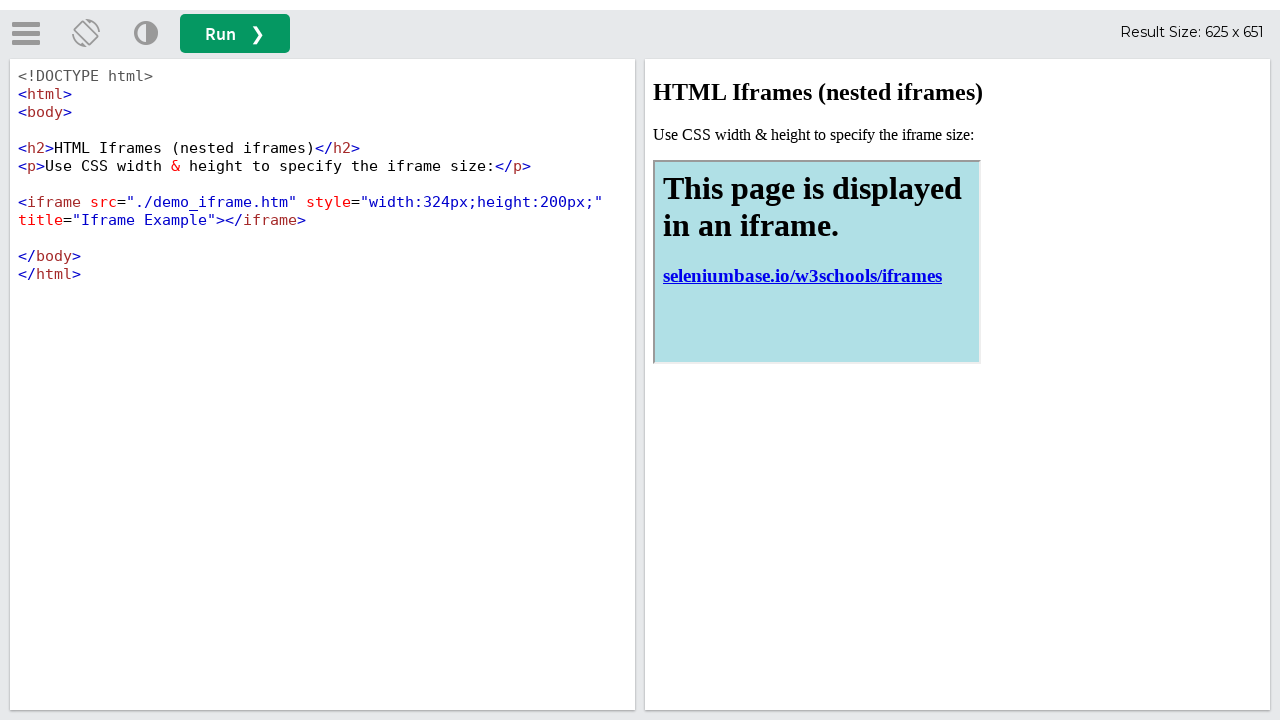

Verified 'HTML Iframes' text in h2 element of first iframe
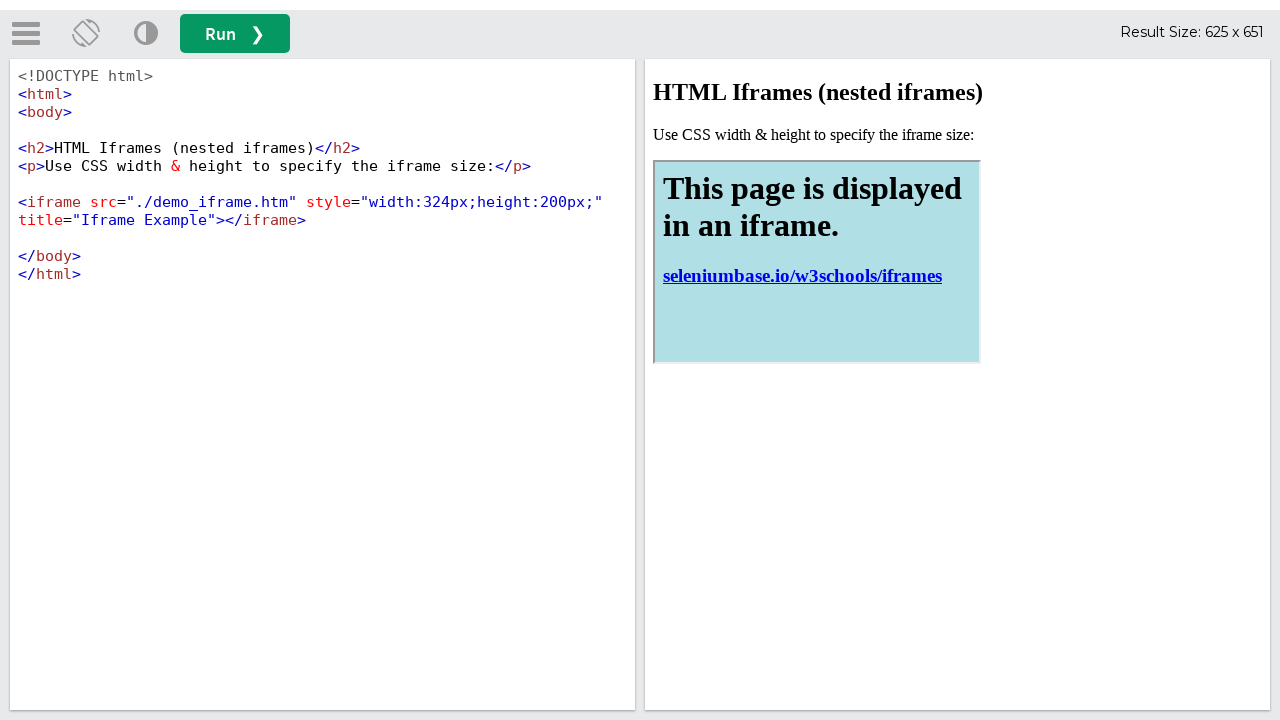

Located nested iframe with title containing 'Iframe'
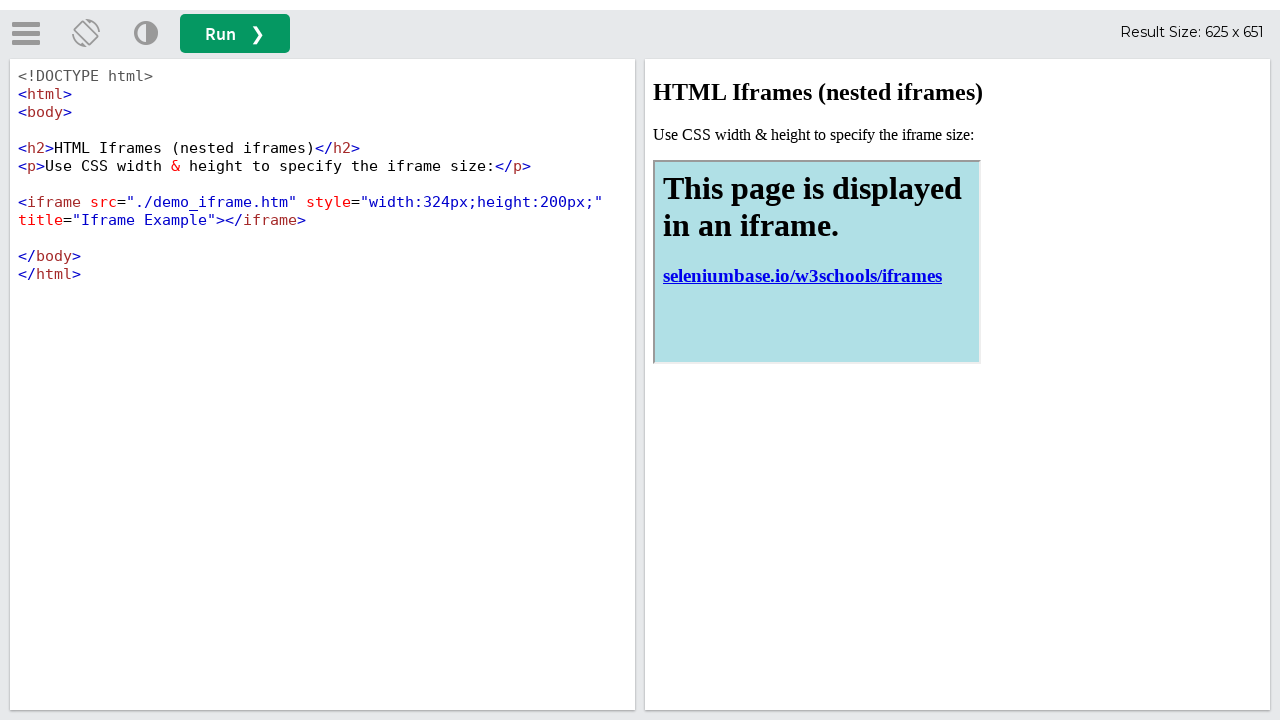

Verified 'This page is displayed in an iframe' text in h1 element of nested iframe
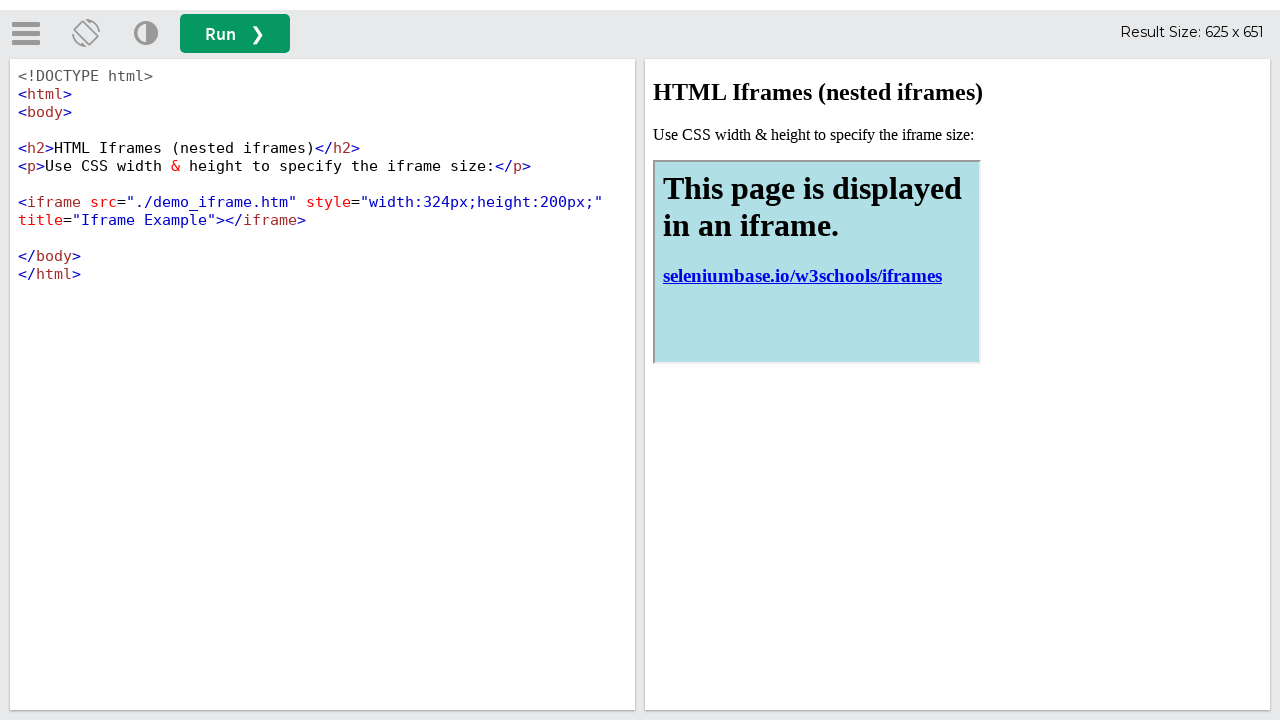

Verified 'Use CSS width & height to specify' text in first paragraph of parent iframe
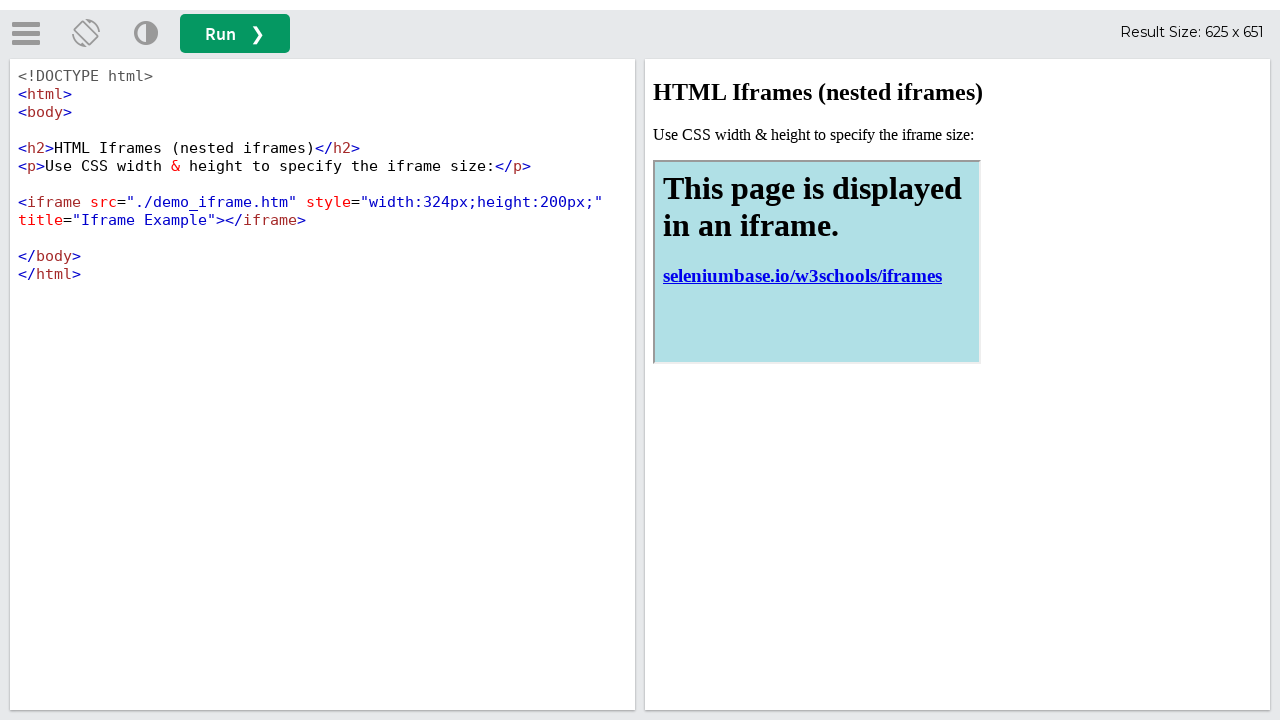

Verified 'seleniumbase.io/w3schools/iframes' text in link of nested iframe
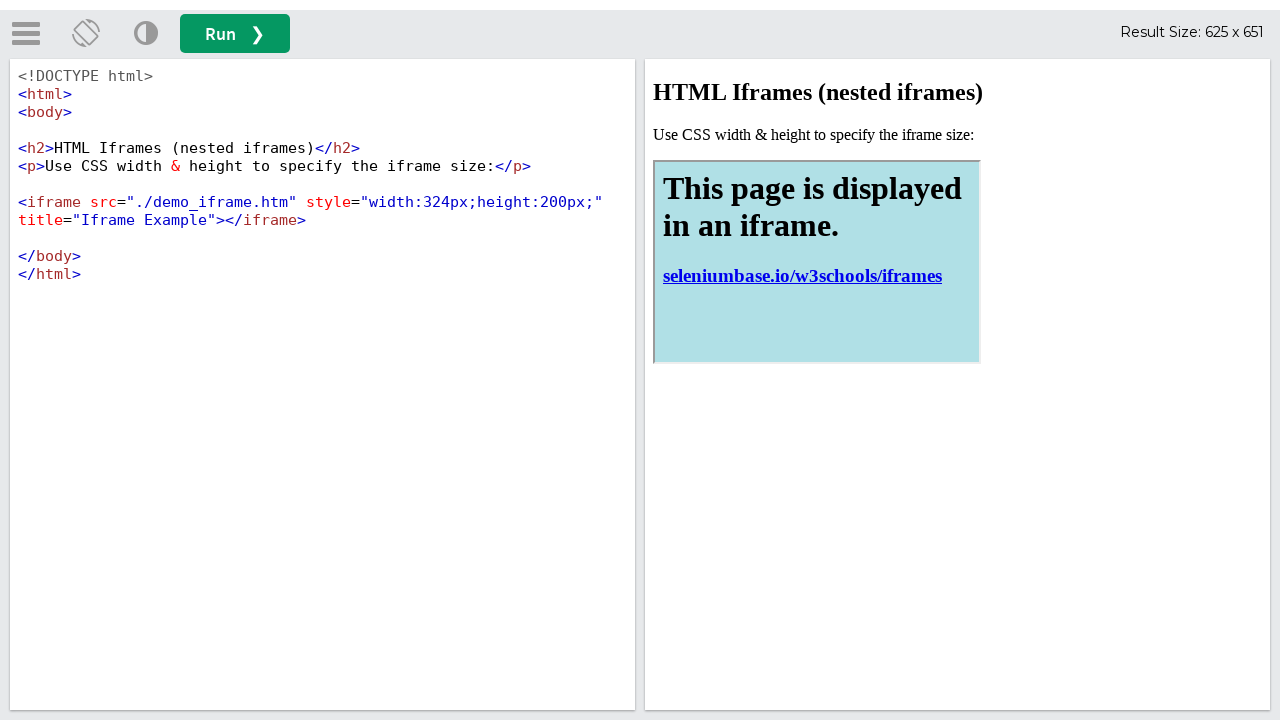

Clicked run button again to re-execute iframe example at (235, 34) on button#runbtn
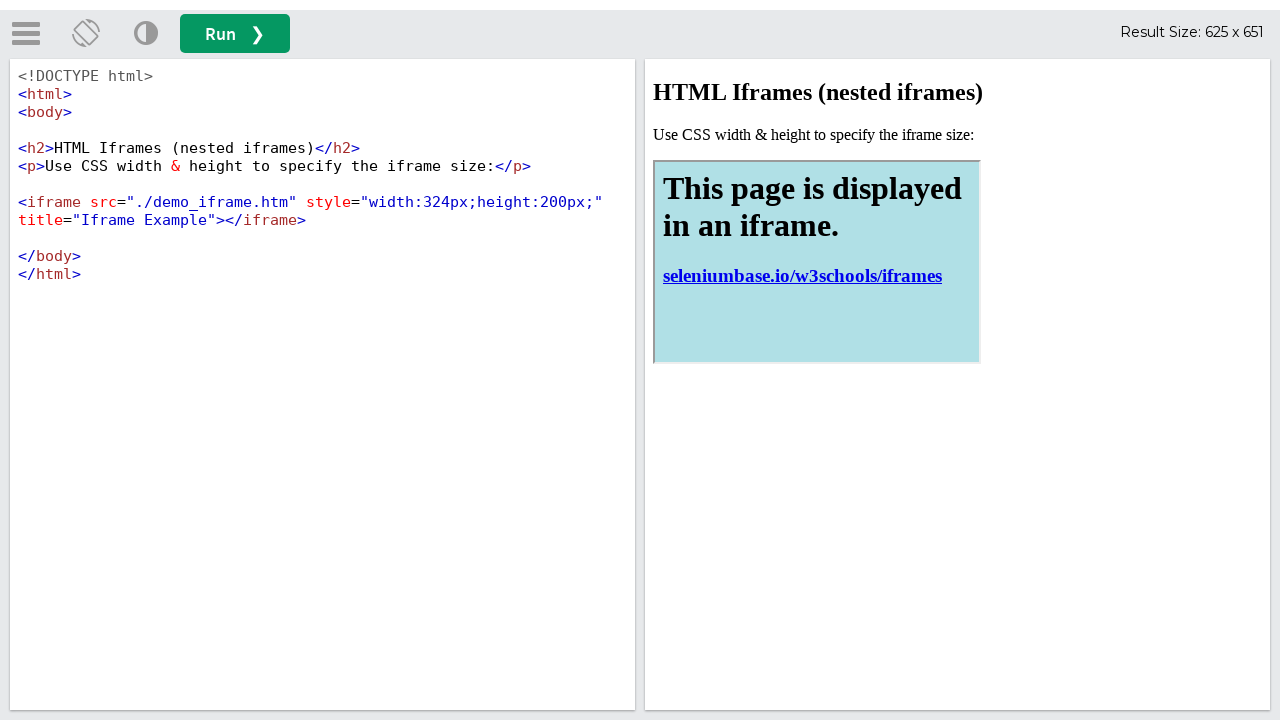

Located first iframe again after re-running example
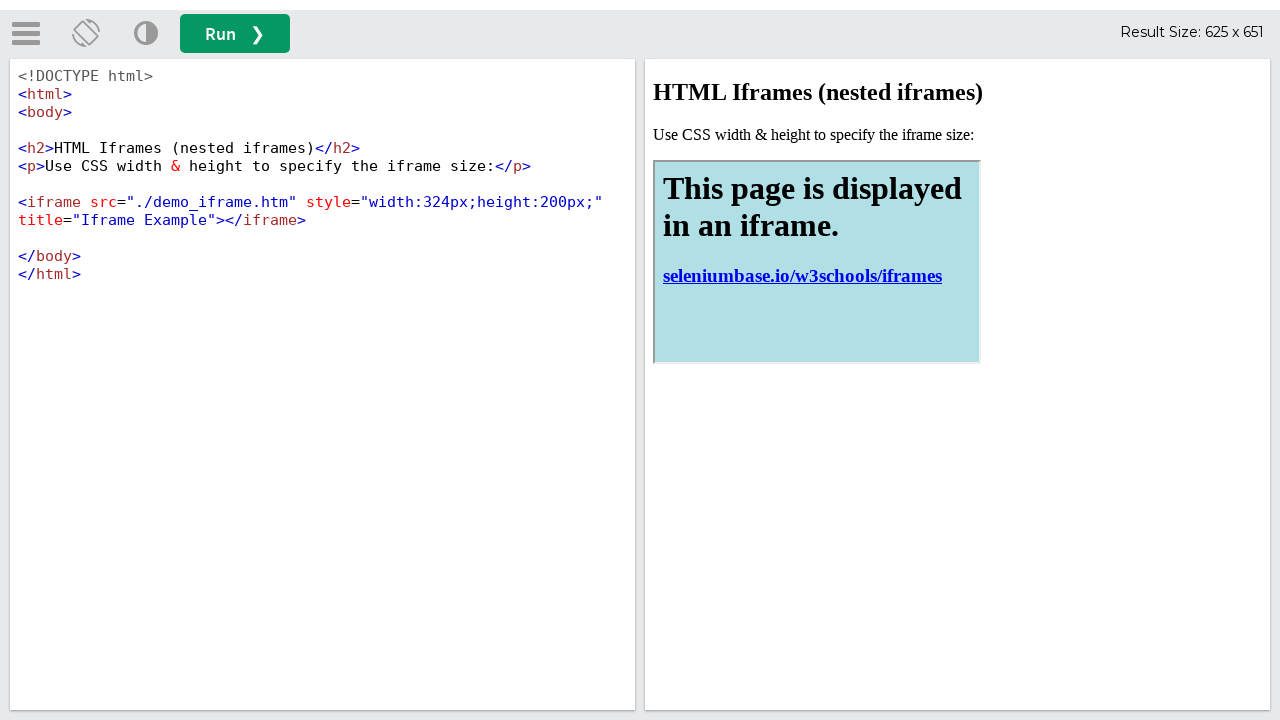

Waited for nested iframe with title 'Iframe Example' to be available
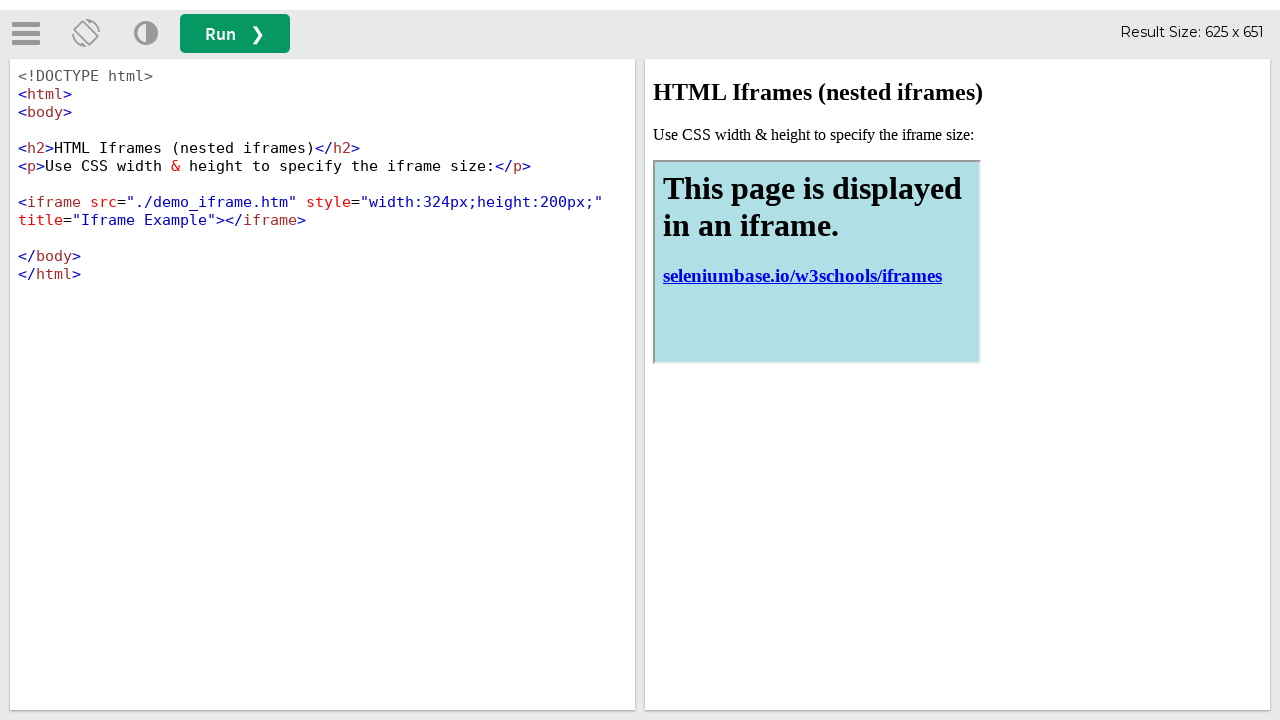

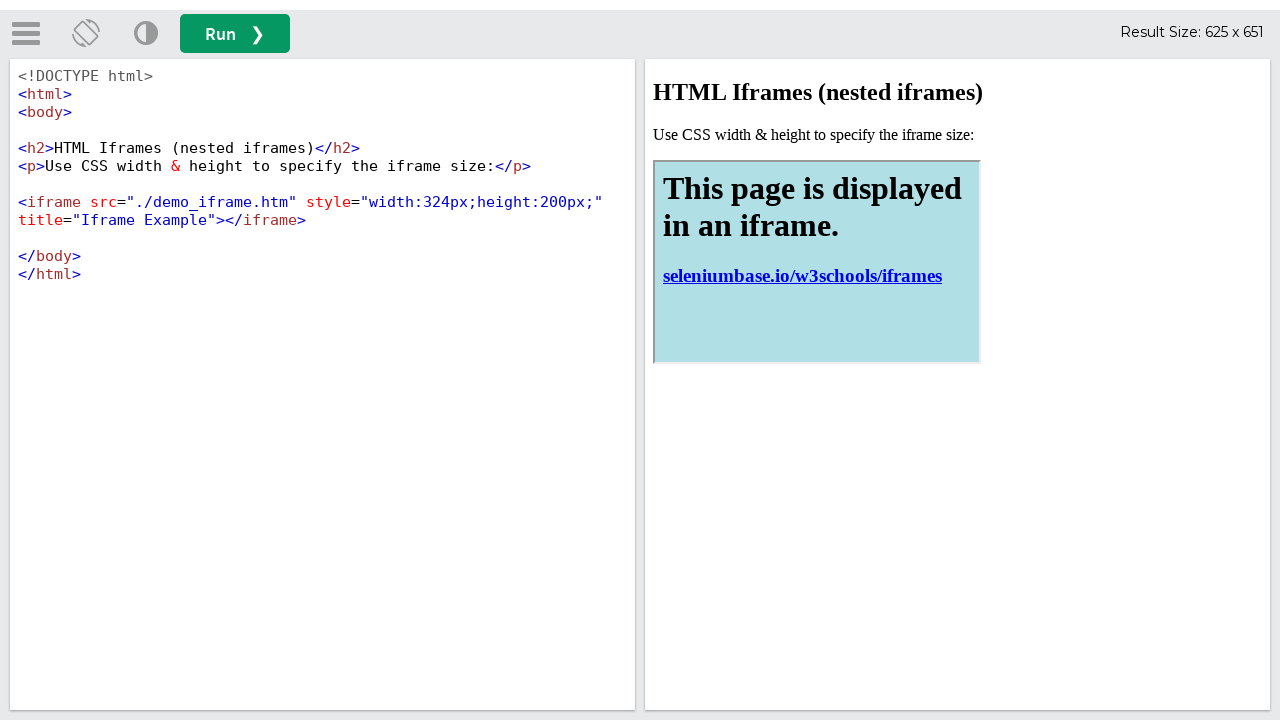